Tests button click functionality on the DemoQA buttons page by performing a single click action

Starting URL: https://demoqa.com/buttons

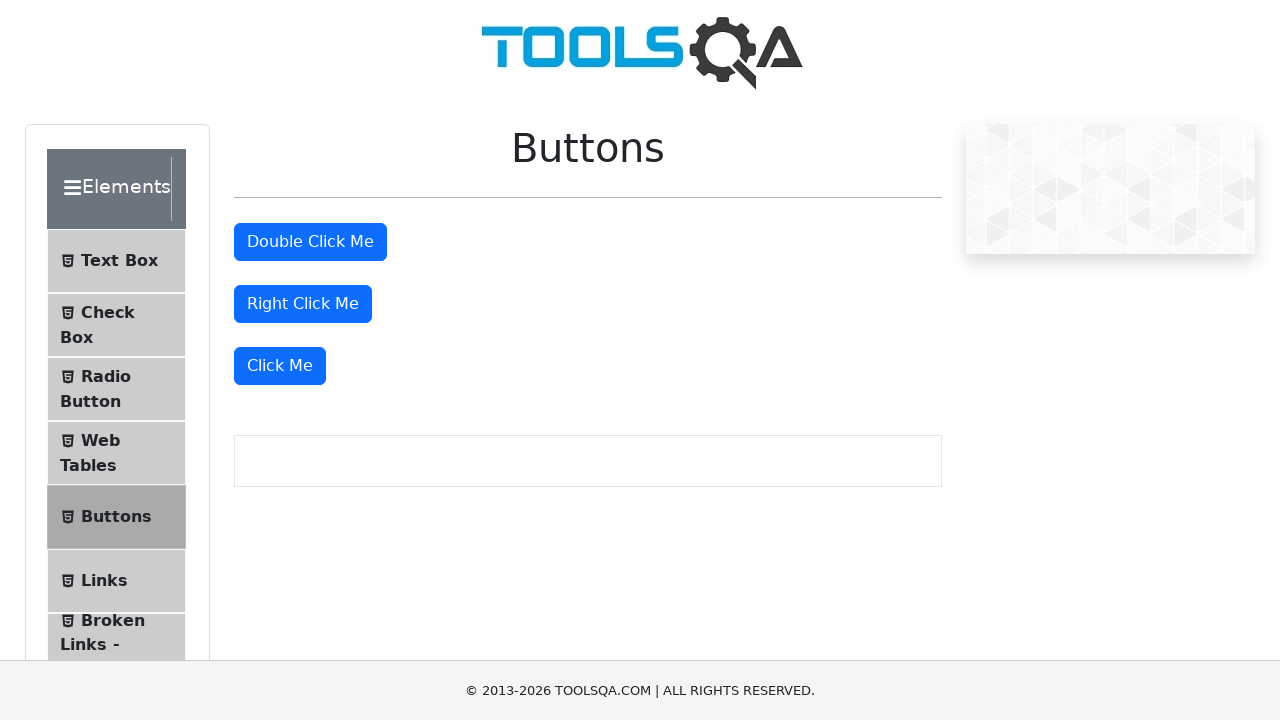

Clicked the 'Click Me' button with single click action at (280, 366) on xpath=//button[text()='Click Me']
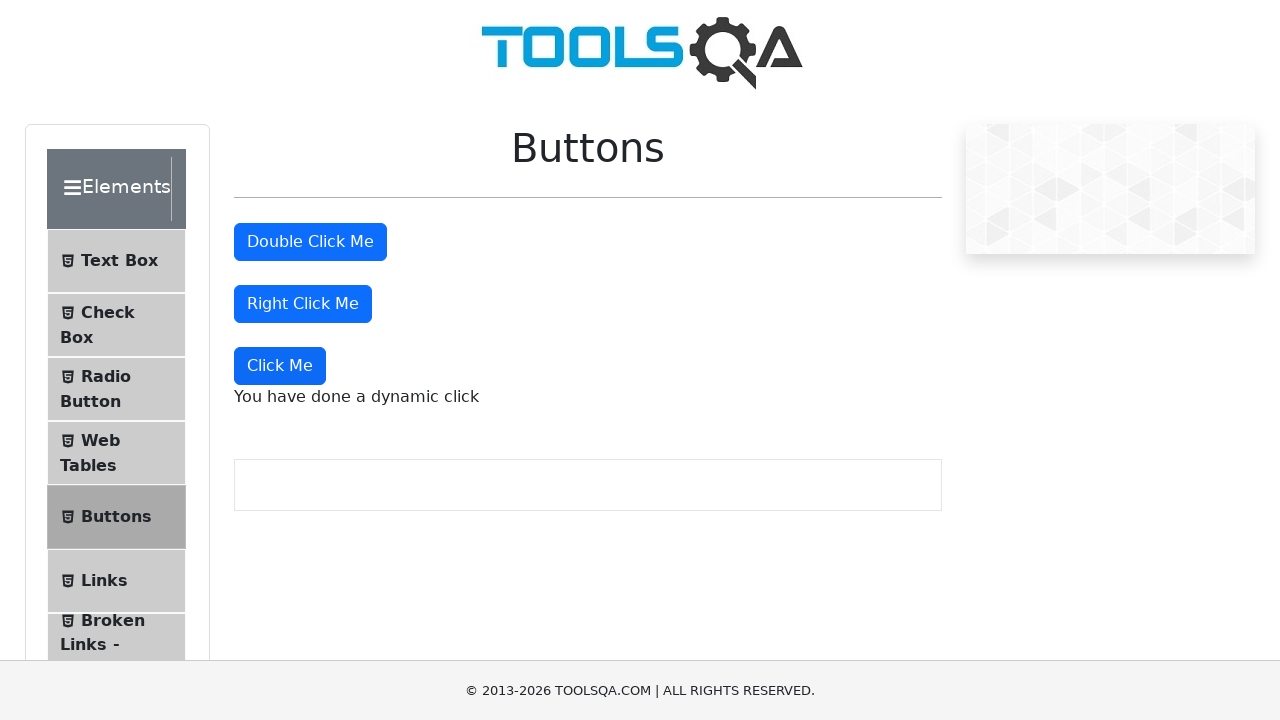

Waited for click action to complete
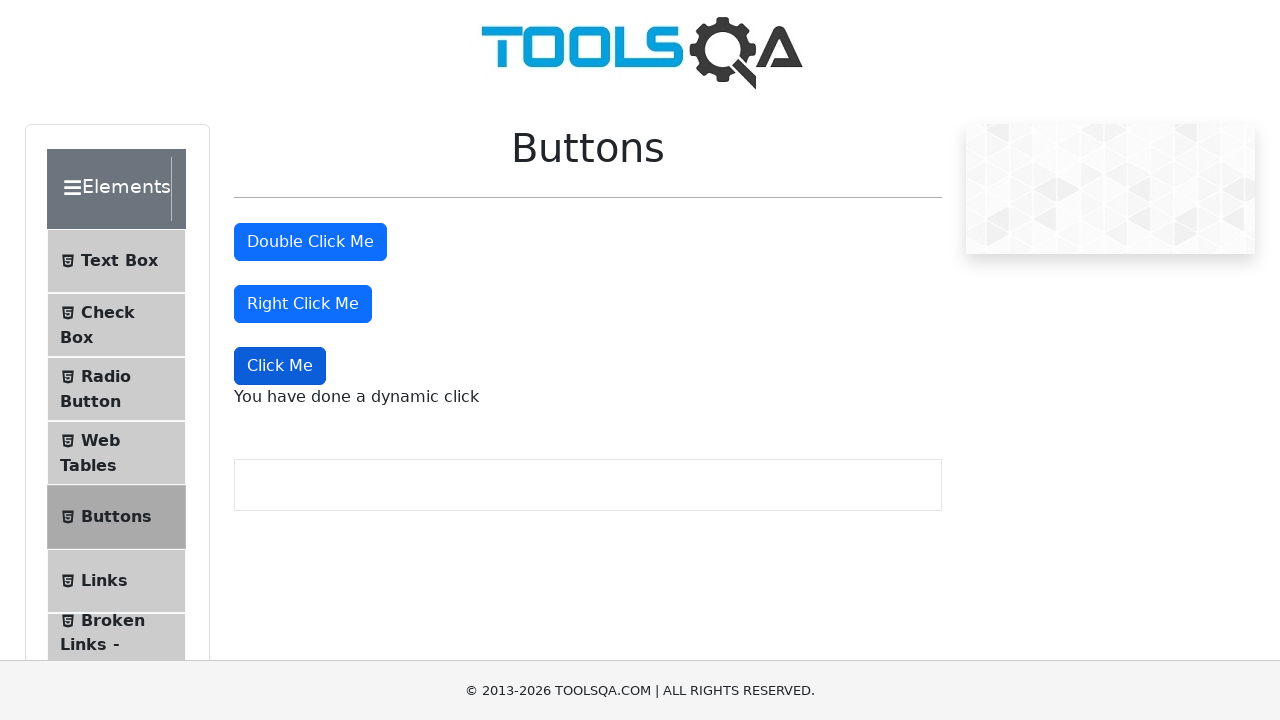

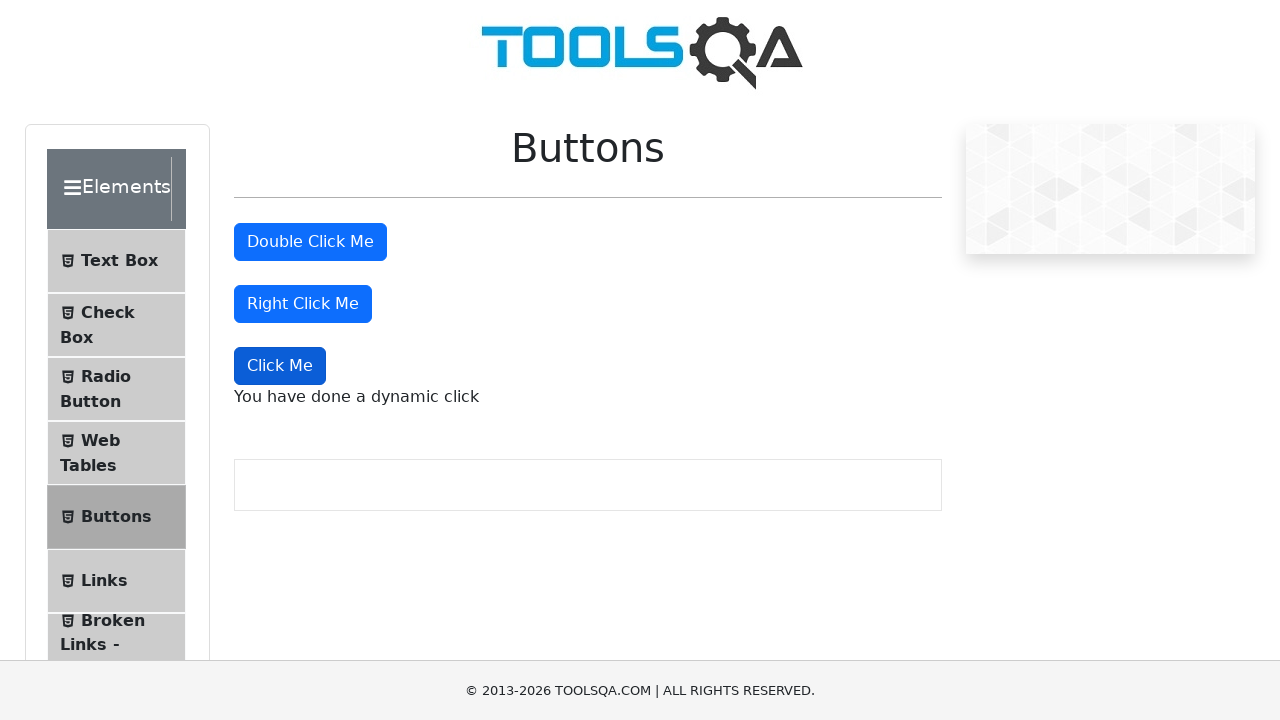